Tests confirmation alert handling by clicking the Confirmation Alert button, dismissing the alert with Cancel, and verifying the result

Starting URL: https://training-support.net/webelements/alerts

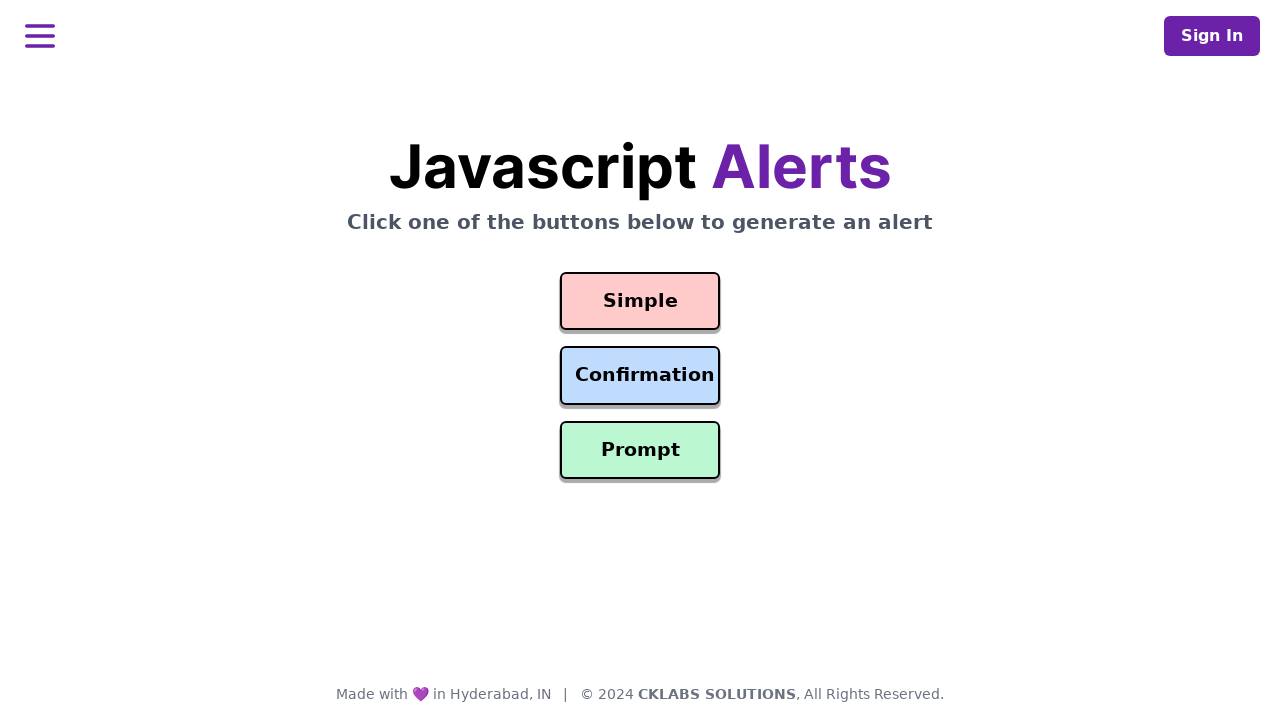

Set up dialog handler to dismiss confirmation alert
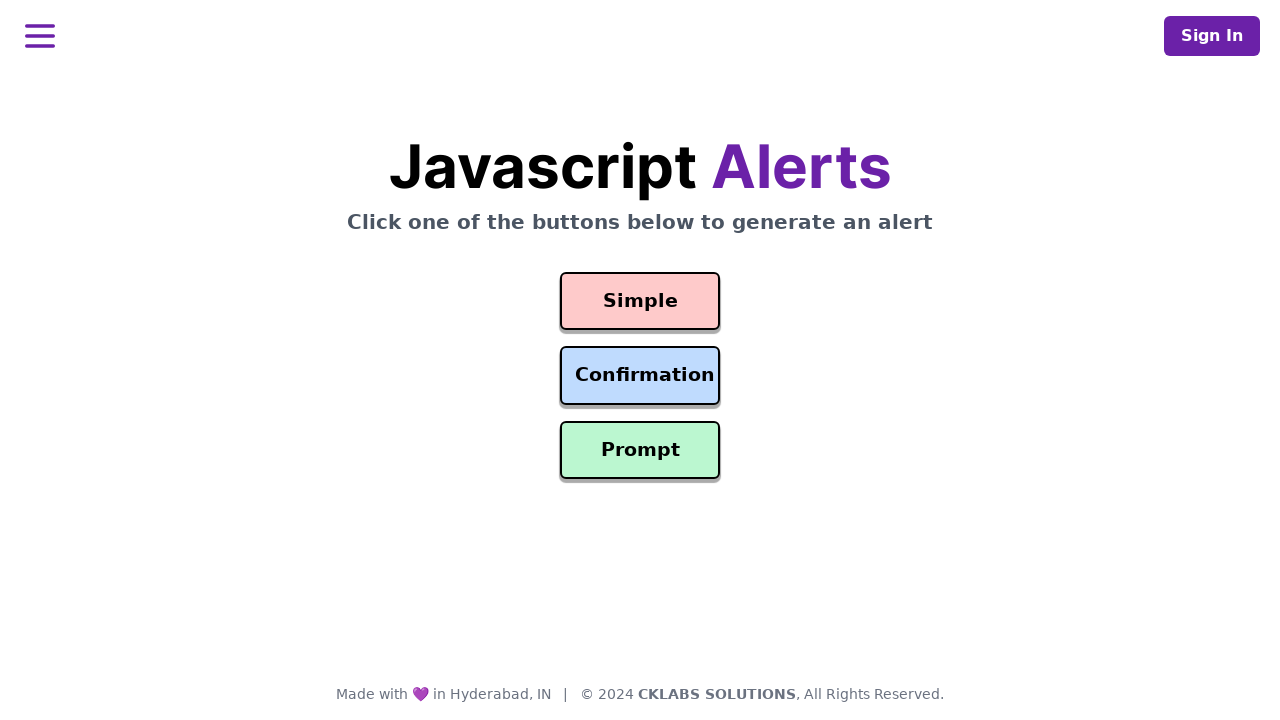

Clicked the Confirmation Alert button at (640, 376) on #confirmation
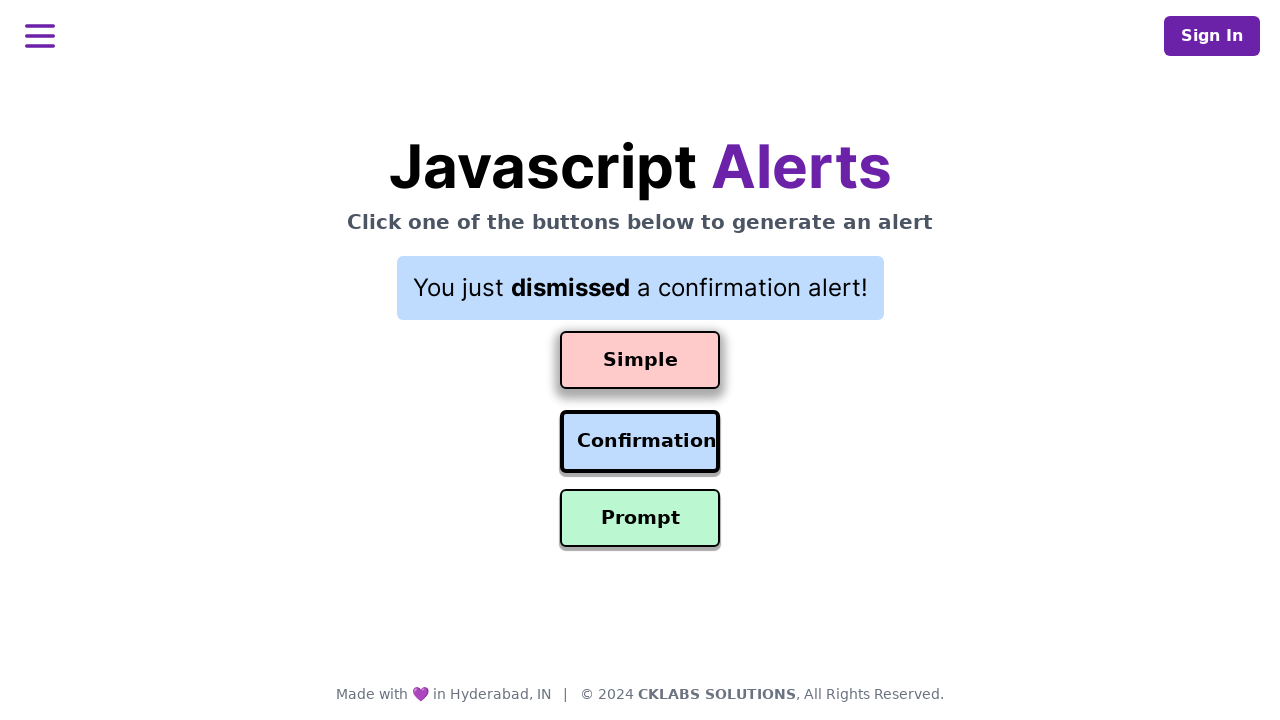

Waited for result element to appear
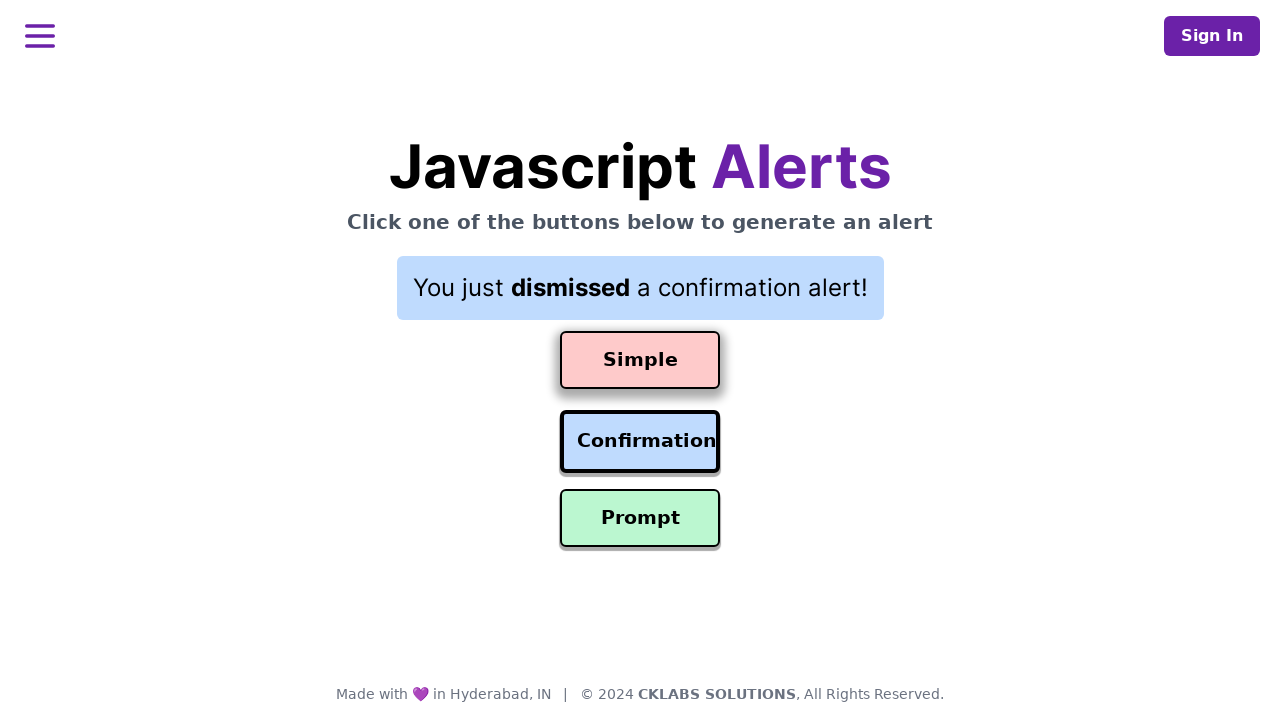

Retrieved result text: You just dismissed a confirmation alert!
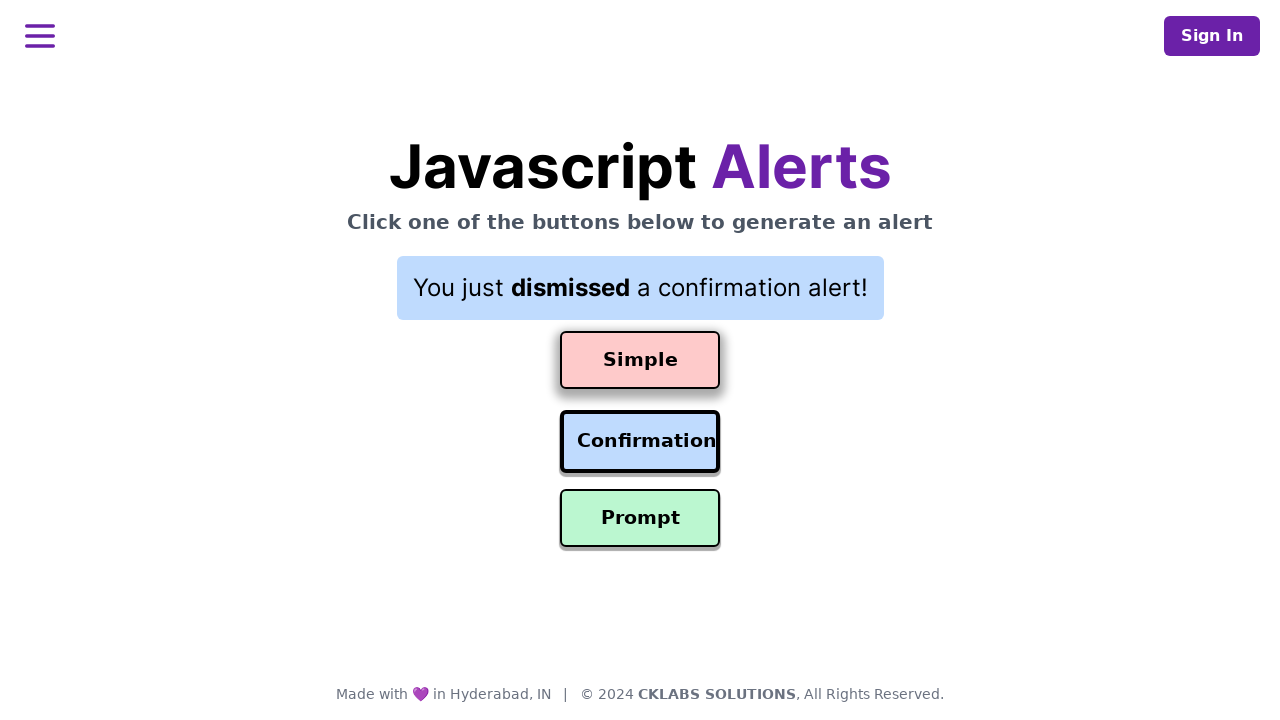

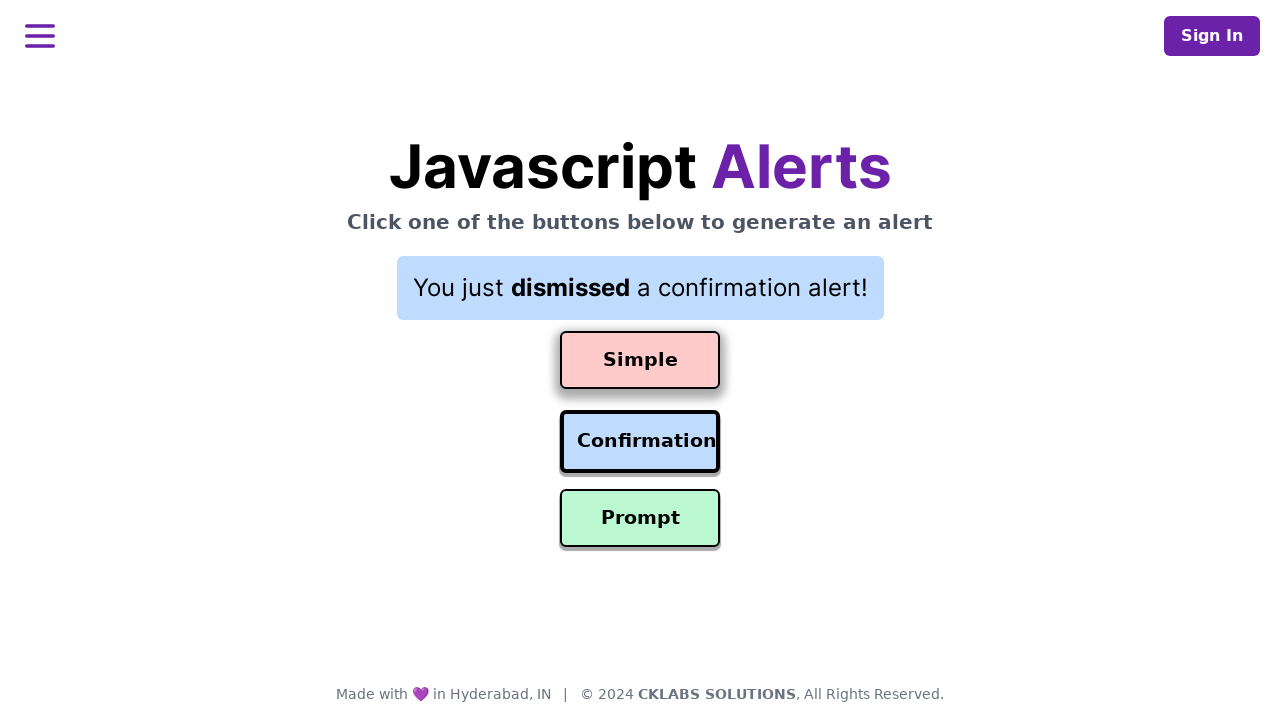